Tests the page responsiveness by changing viewport dimensions to different screen resolutions

Starting URL: https://www.flipkart.com/apple-iphone-13-blue-256-gb/p/itmd68a015aa1e39?pid=MOBG6VF566ZTUVFR&lid=LSTMOBG6VF566ZTUVFR2RQLVU&marketplace=FLIPKART&q=iPhone+13&store=tyy%2F4io&srno=s_1_8

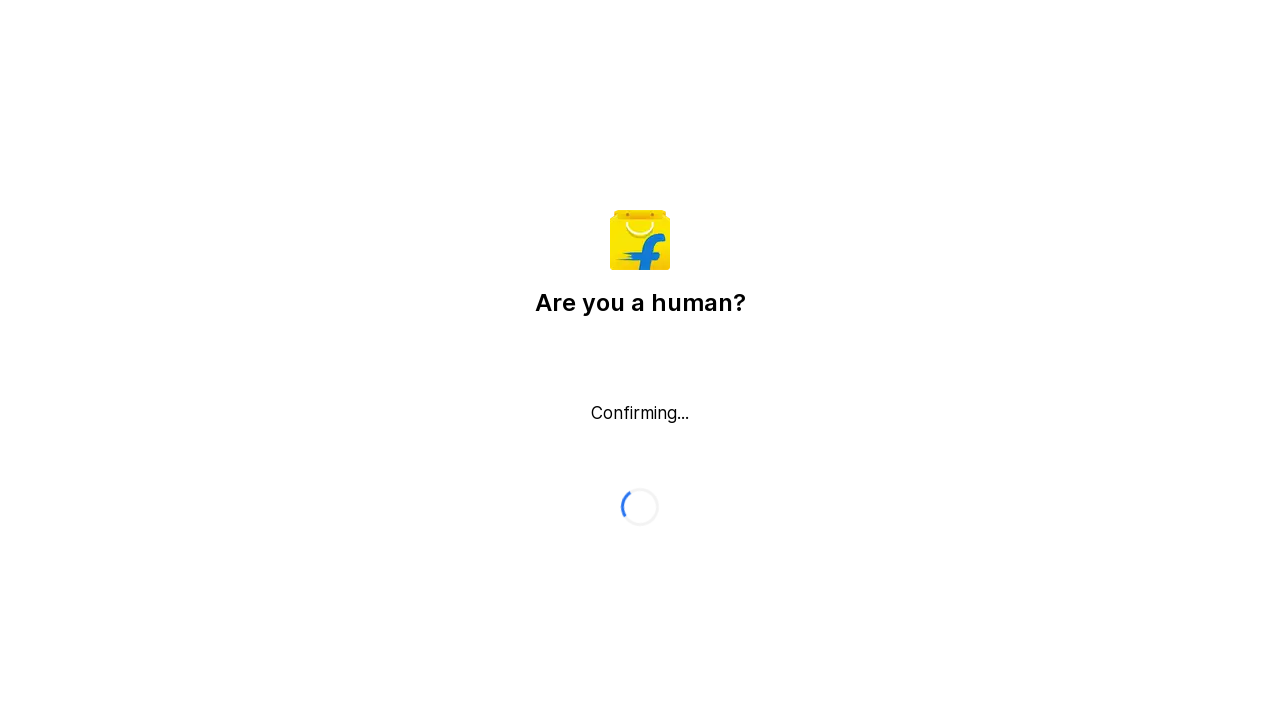

Login popup not found, continuing on body > div._2Sn47c > div > div > button
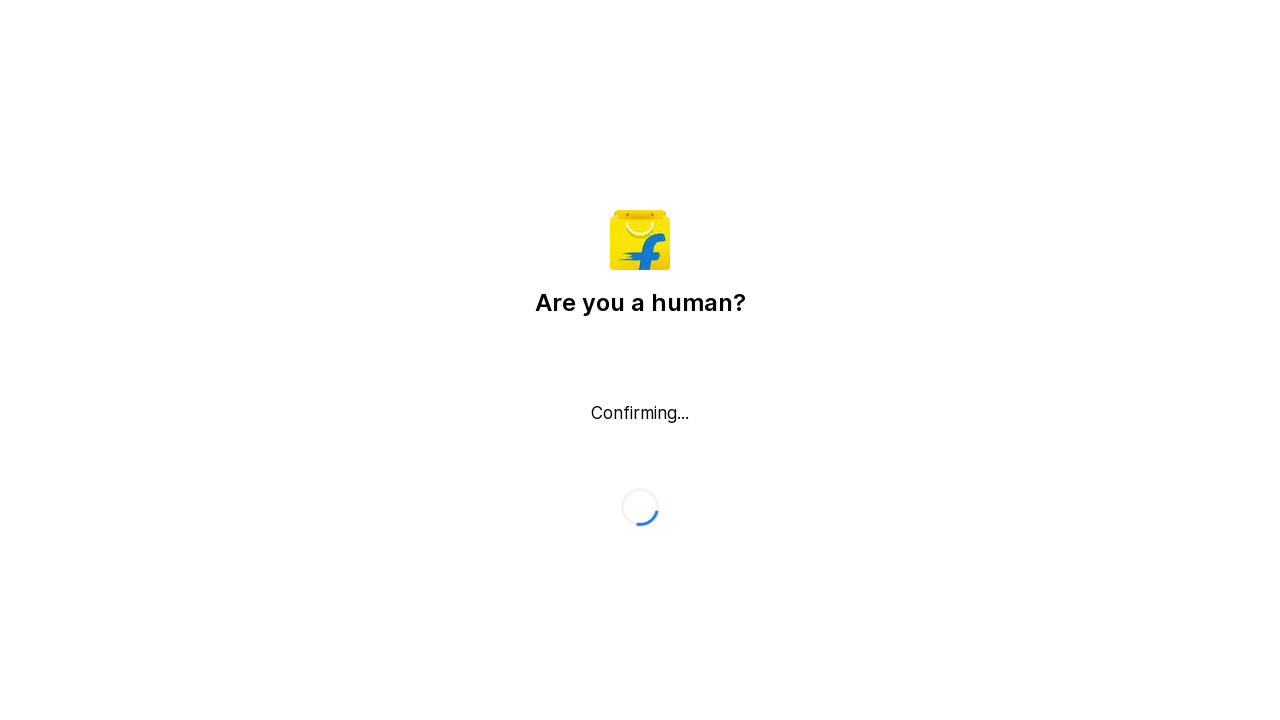

Changed viewport to mobile resolution (720x1080)
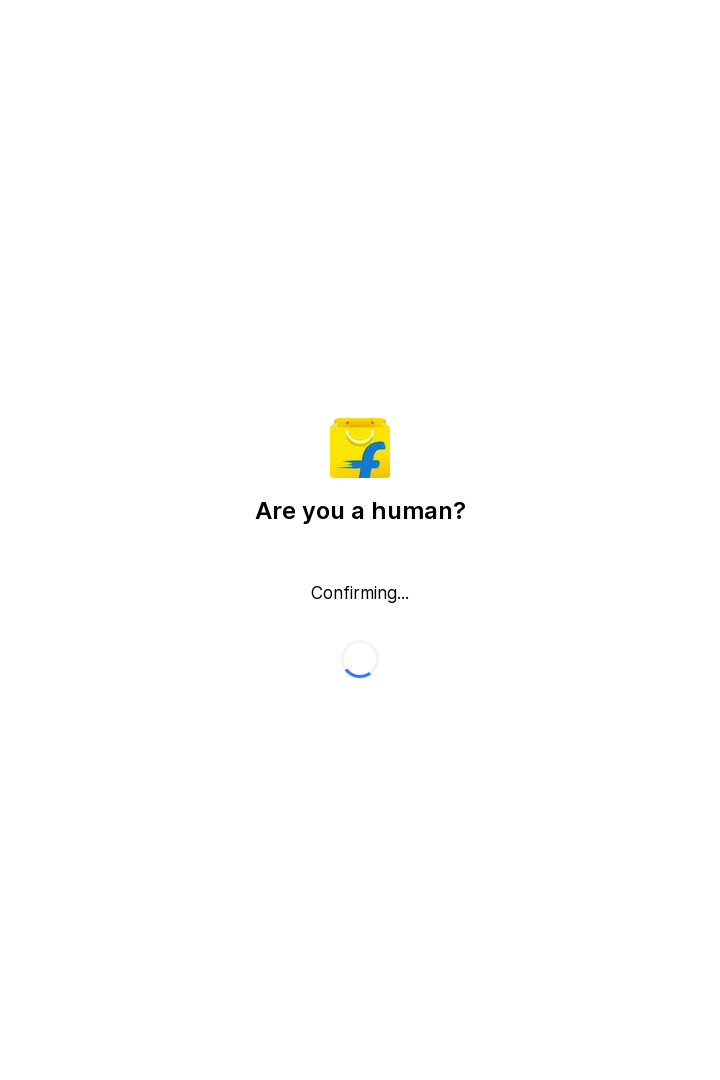

Waited 1 second for mobile layout to render
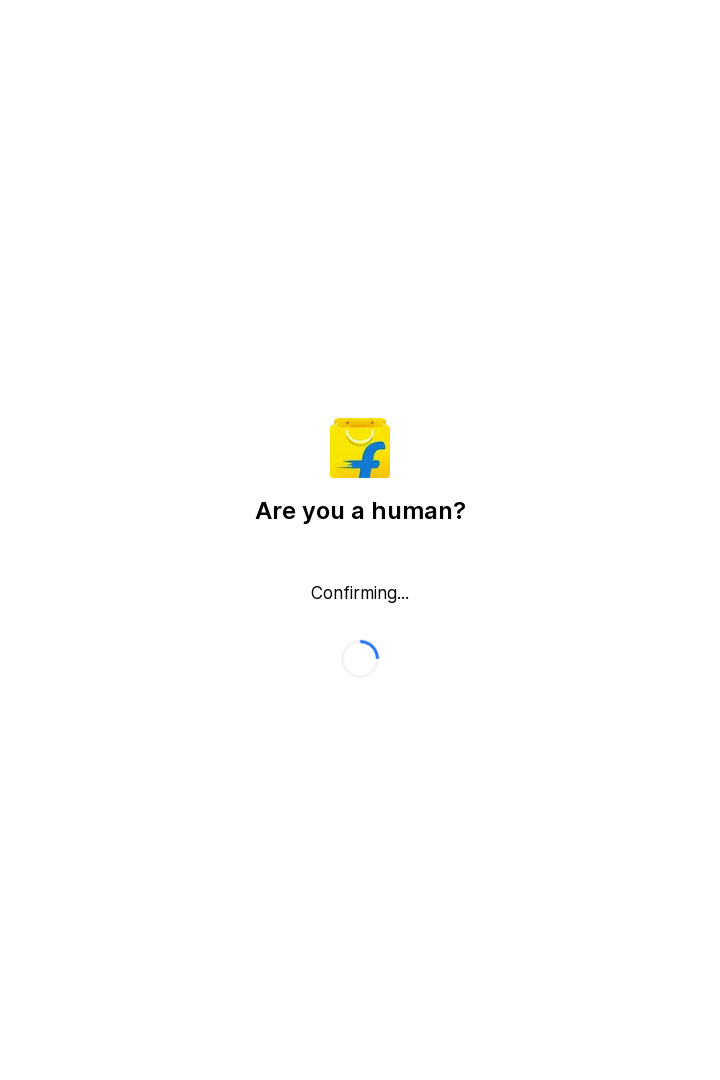

Changed viewport to tablet resolution (1280x800)
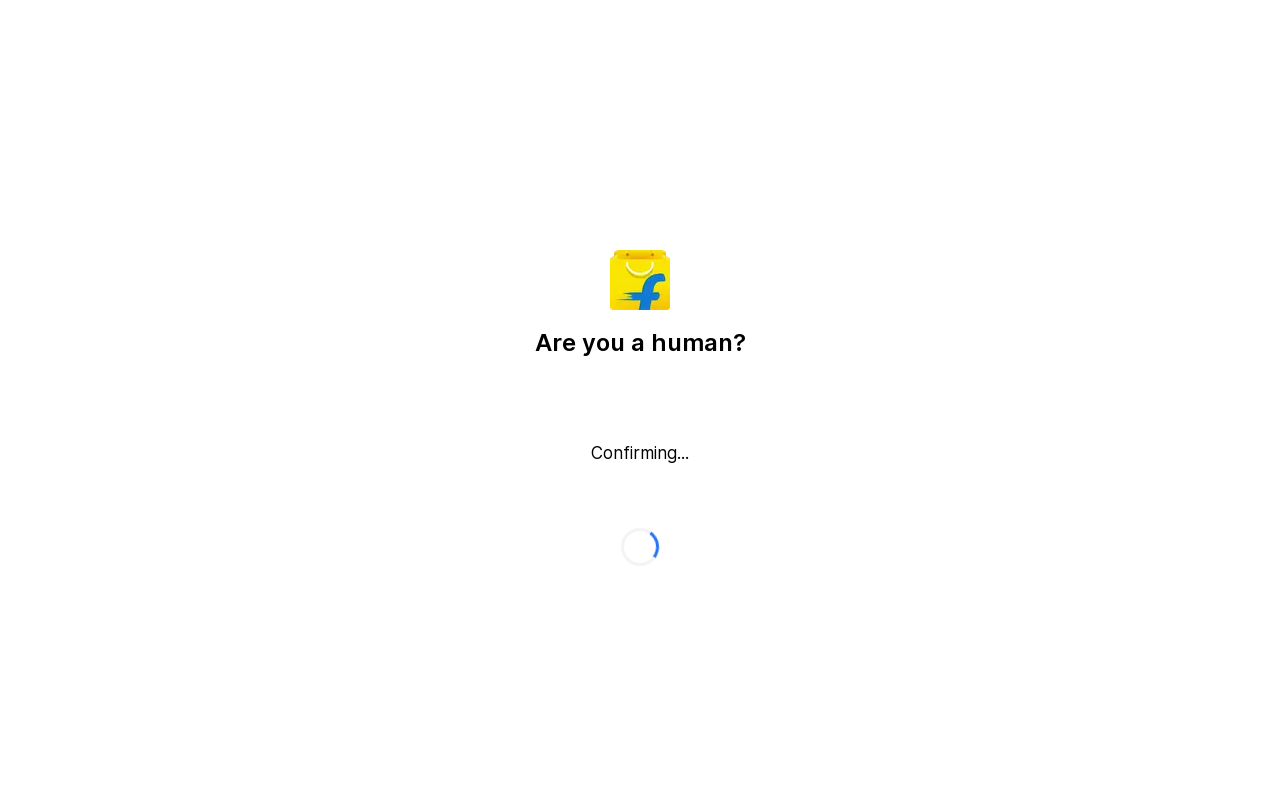

Waited 1 second for tablet layout to render
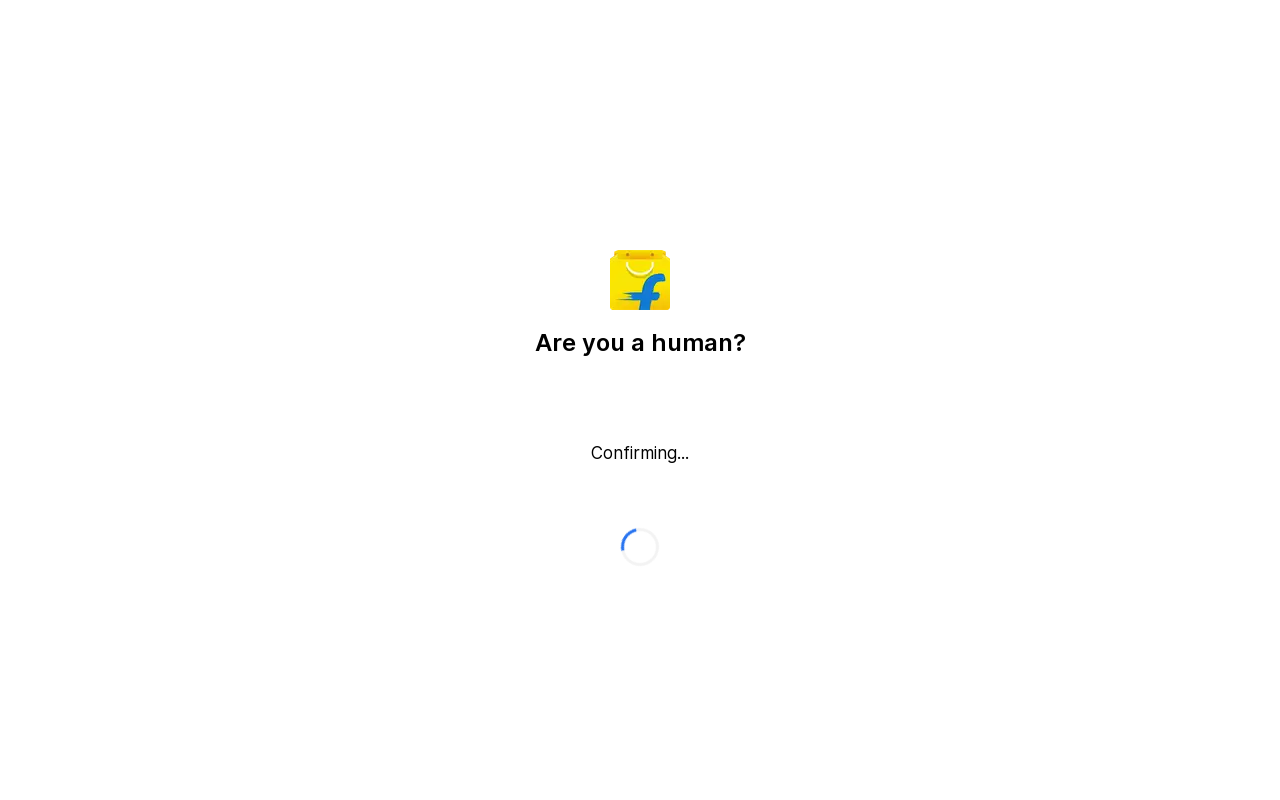

Changed viewport to desktop resolution (2256x1504)
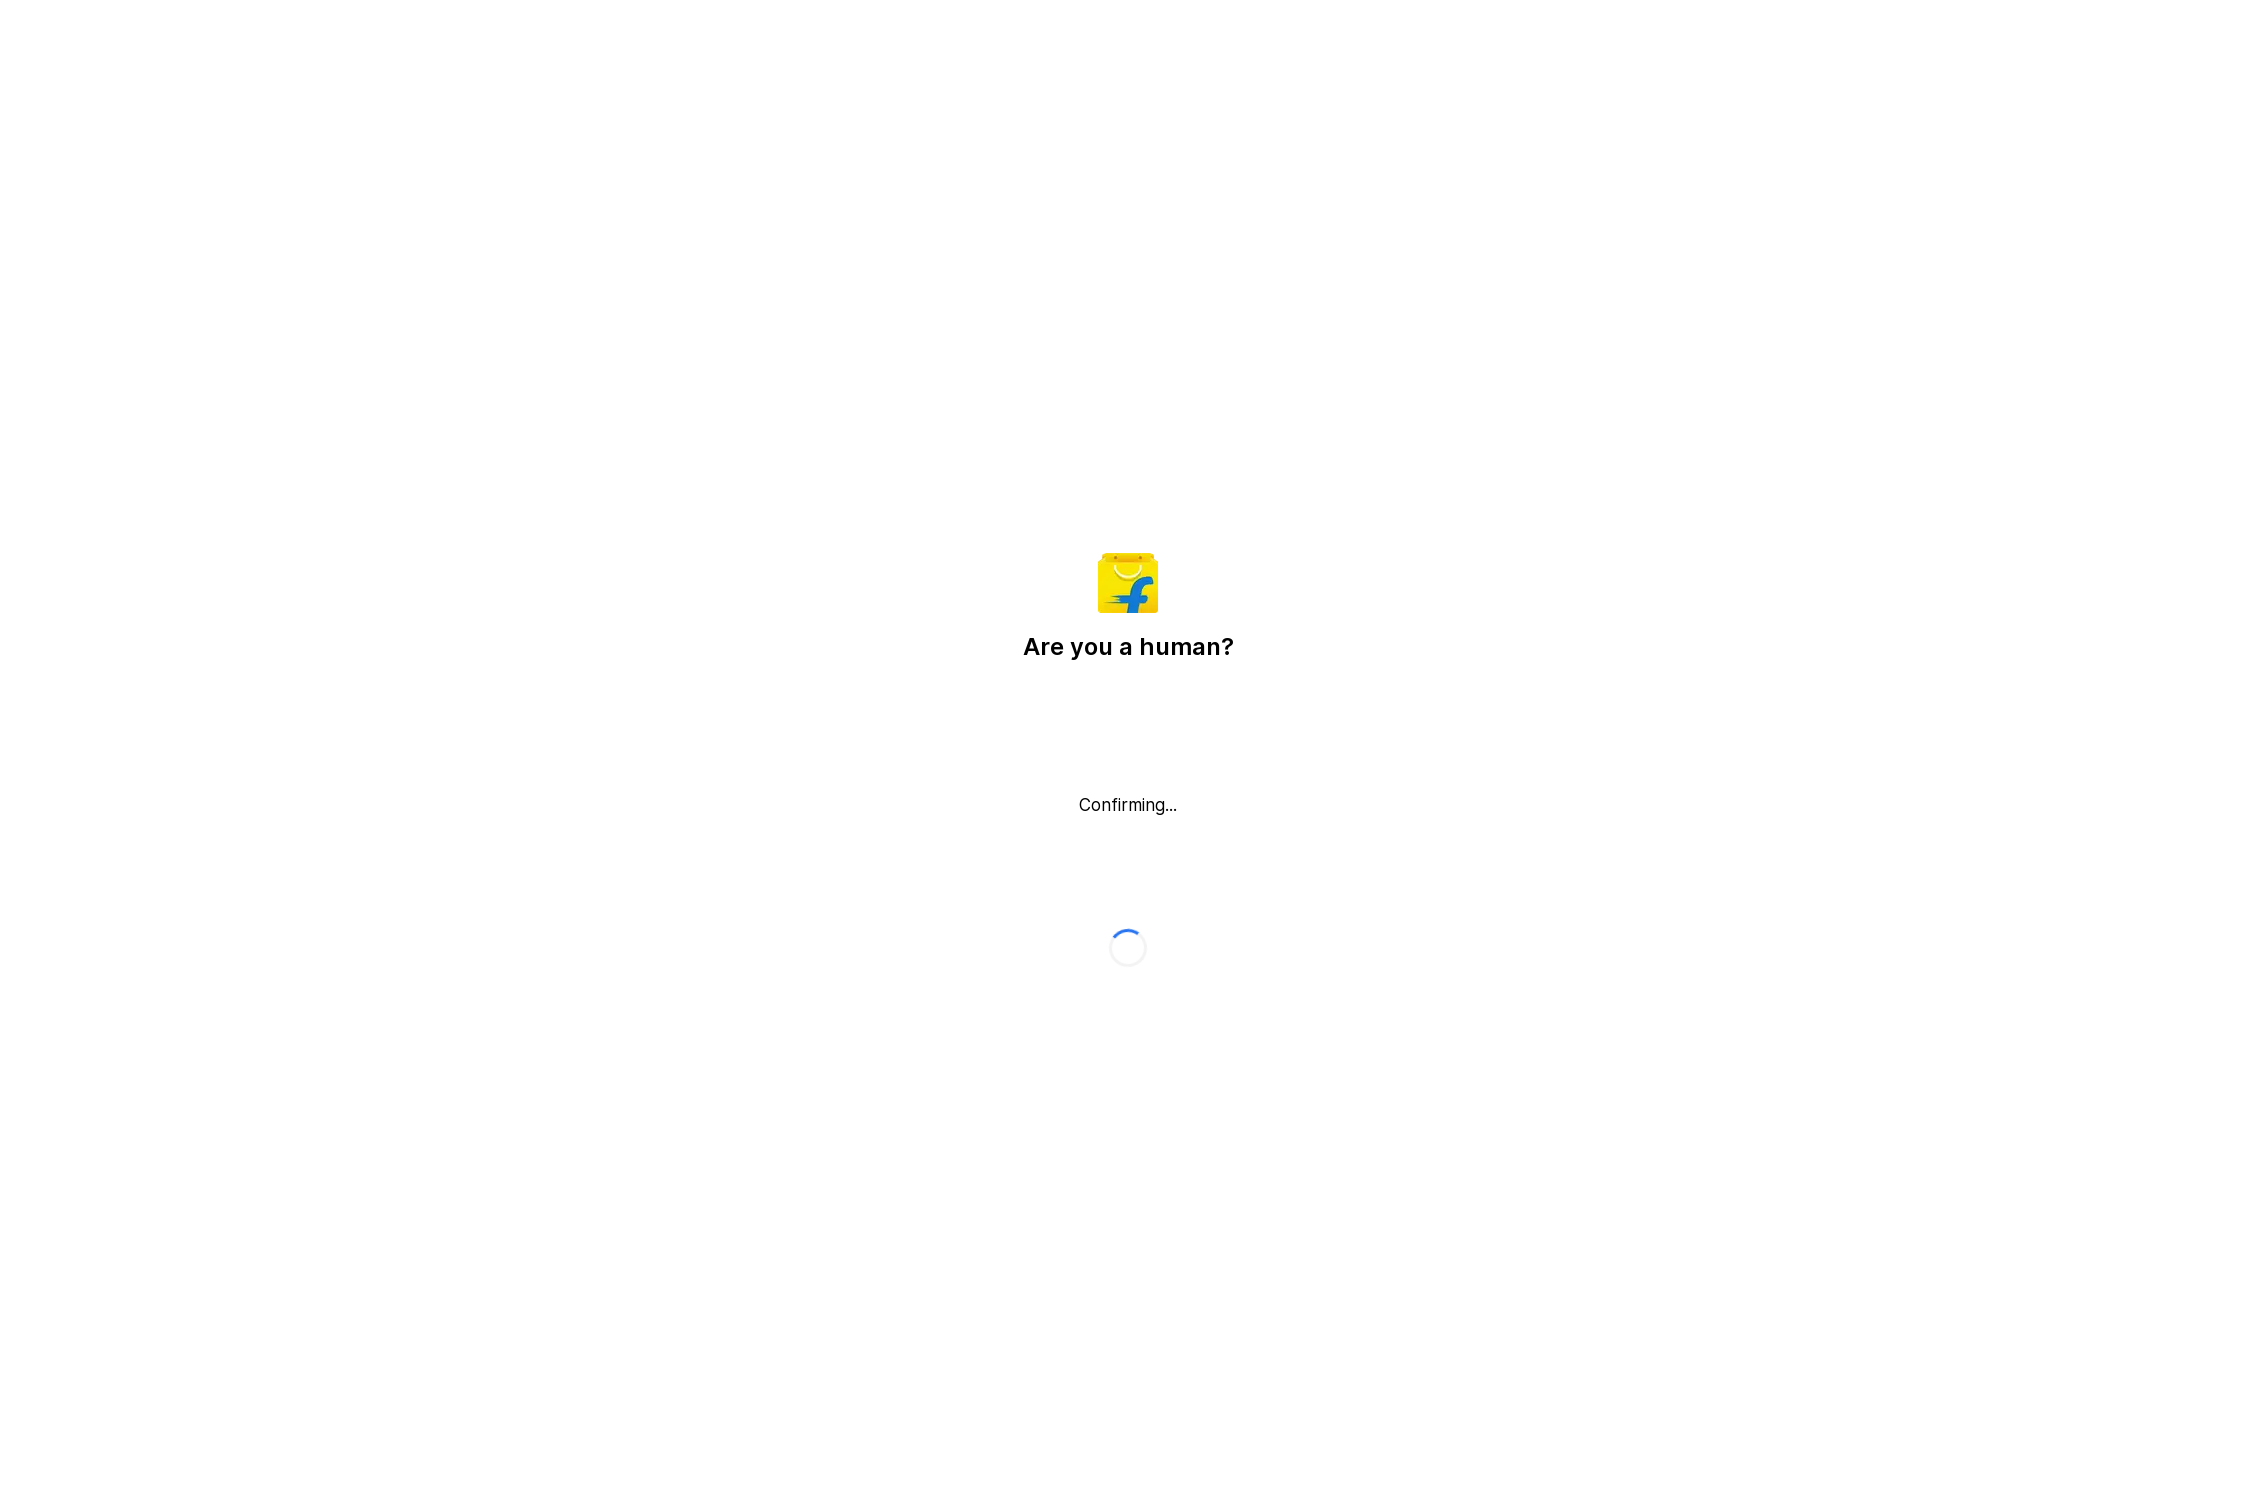

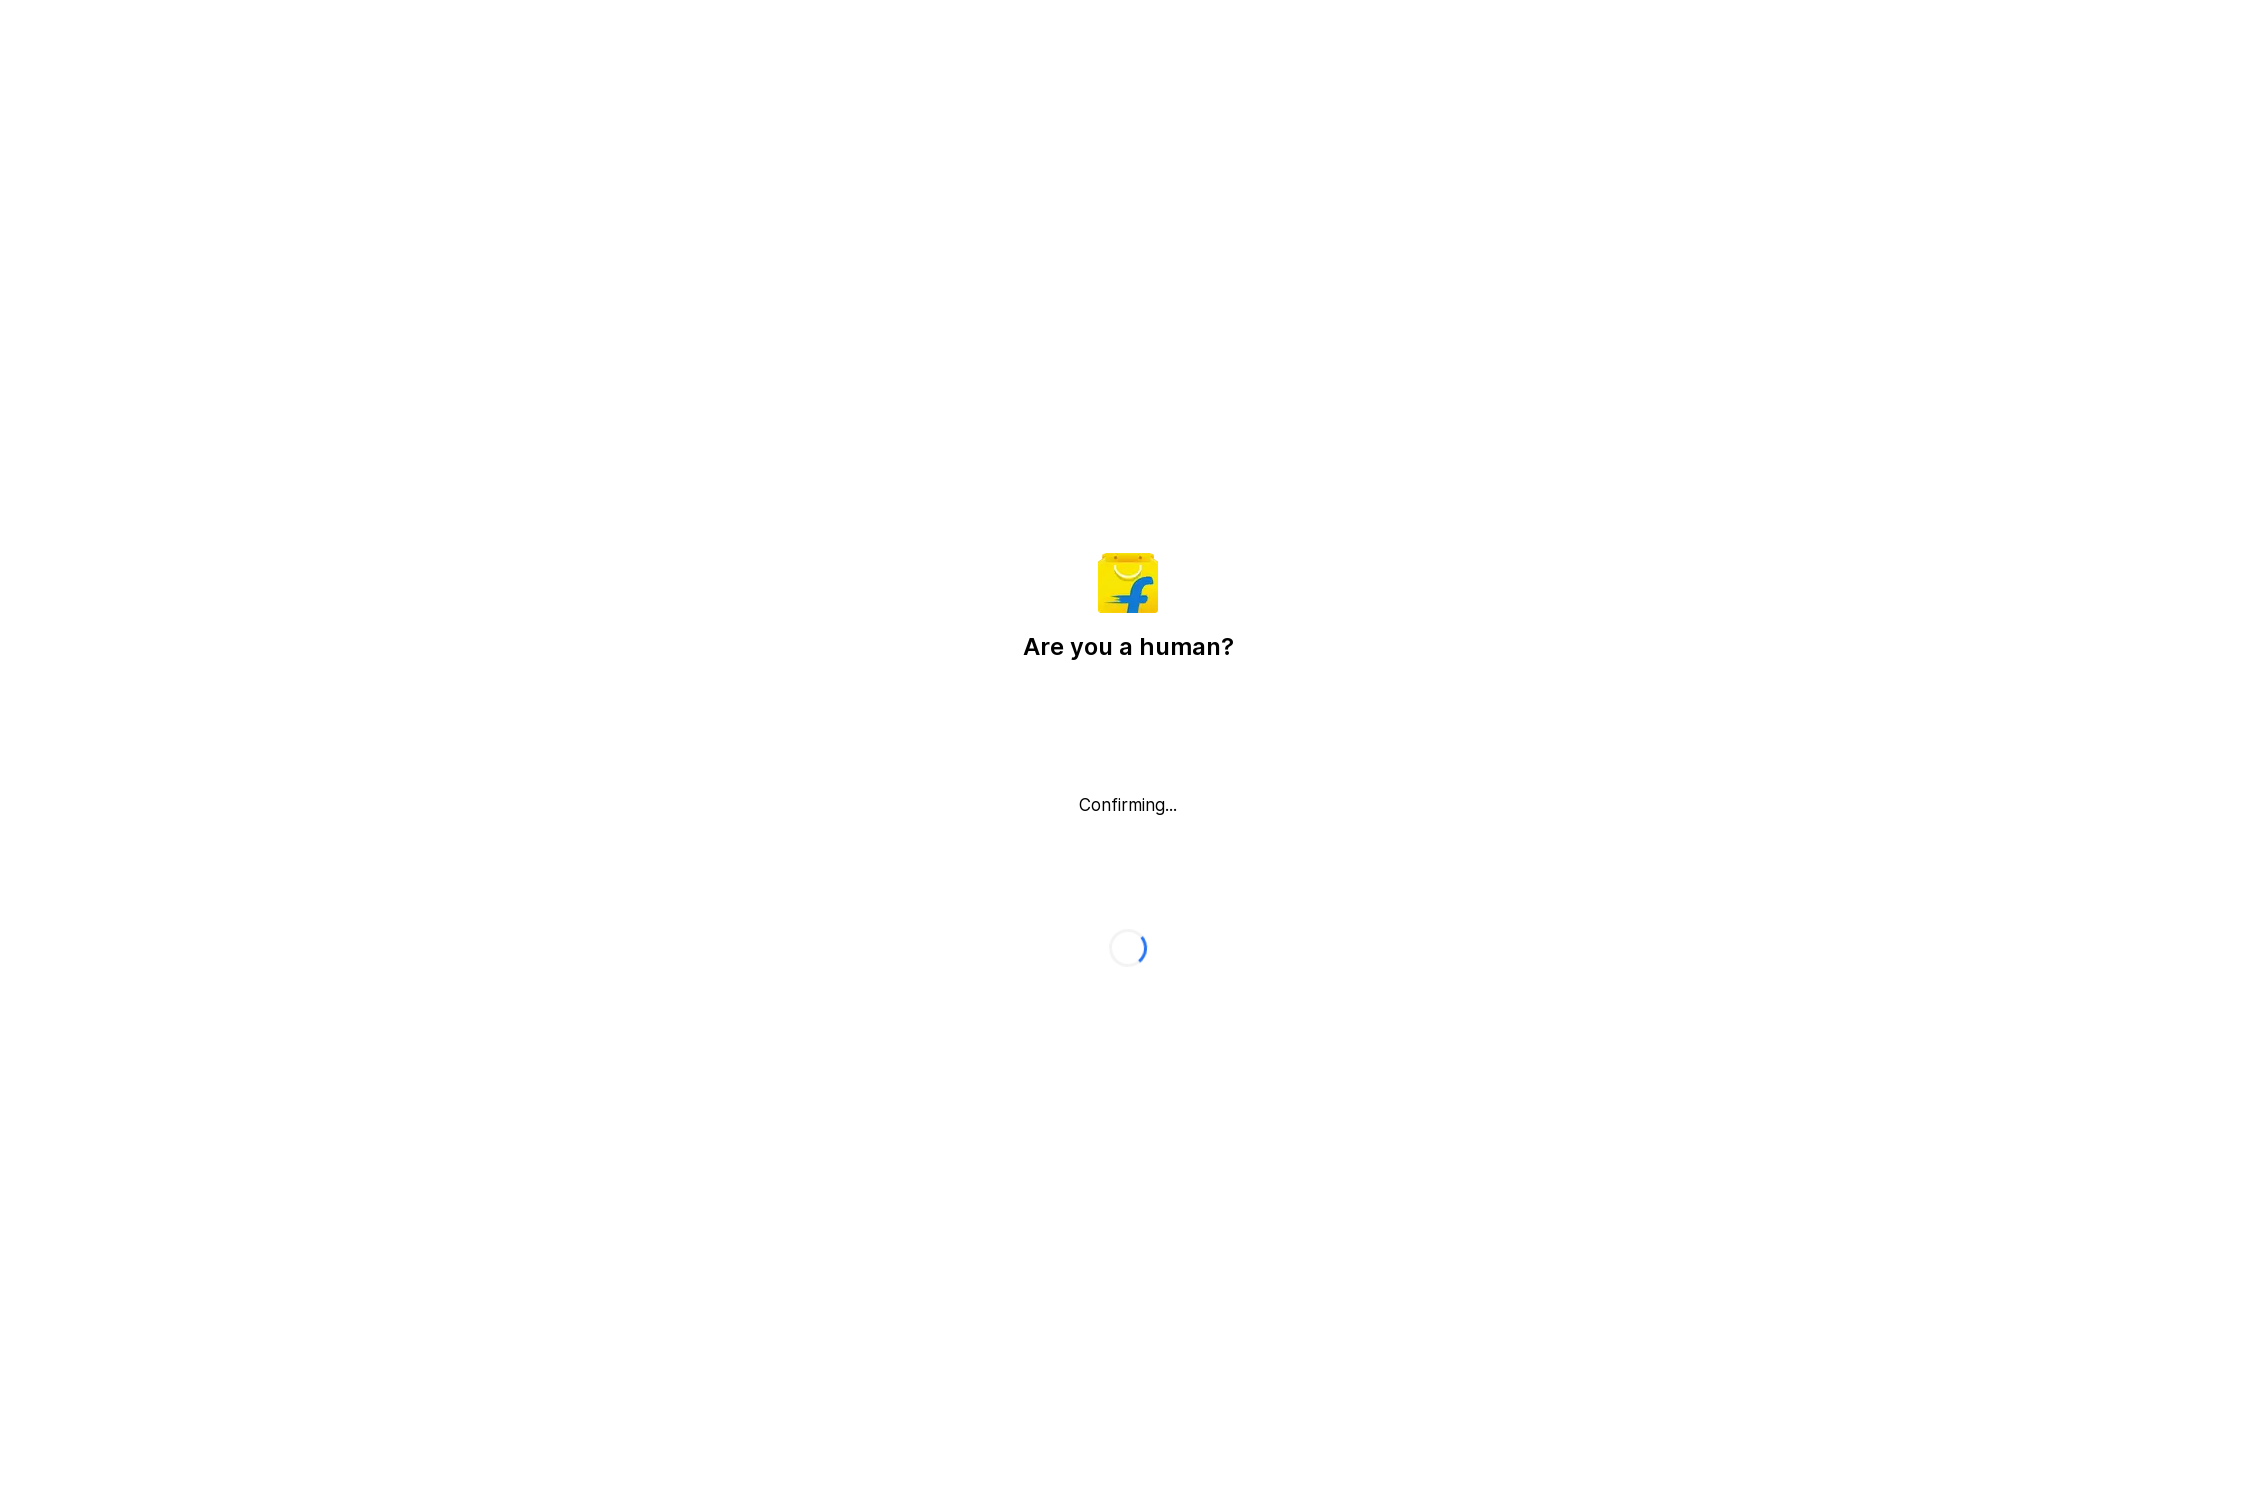